Tests navigation on a practice website by clicking the "A/B Testing" link, verifying the page title, navigating back to the home page, verifying the home page title, and then clicking the "Add/Remove Elements" link.

Starting URL: https://practice.cydeo.com

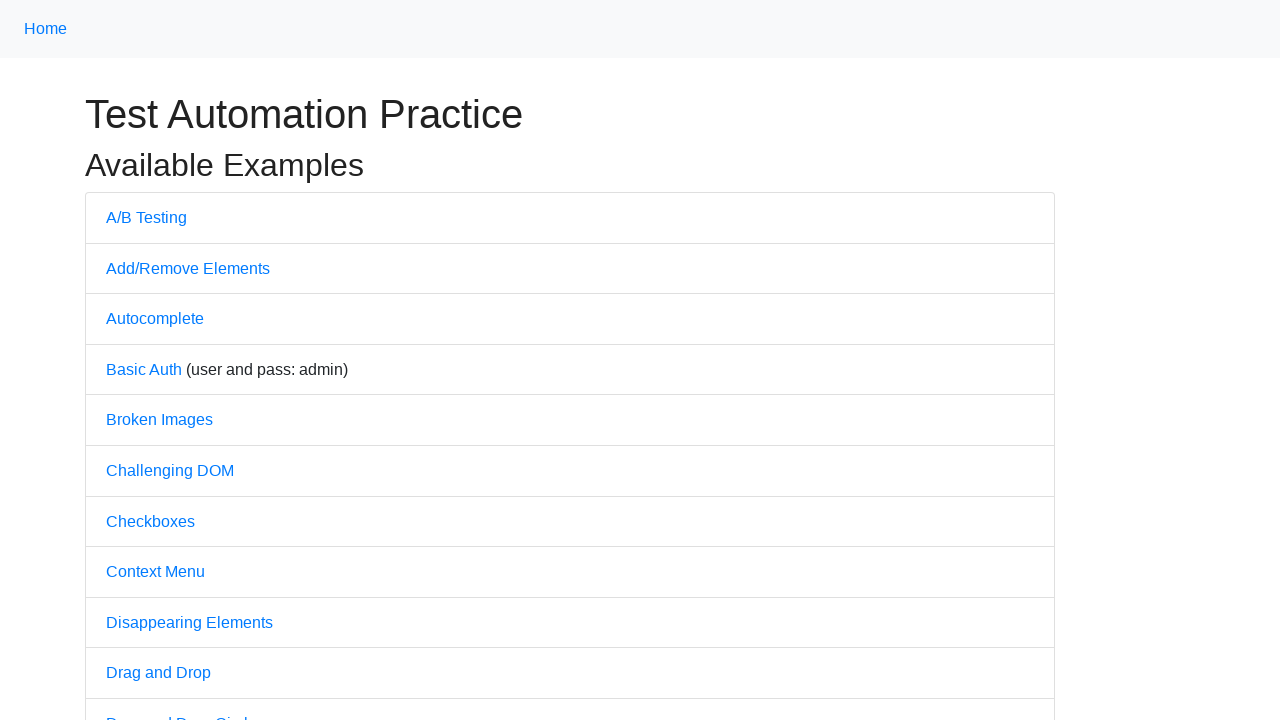

Clicked on 'A/B Testing' link at (146, 217) on text=A/B Testing
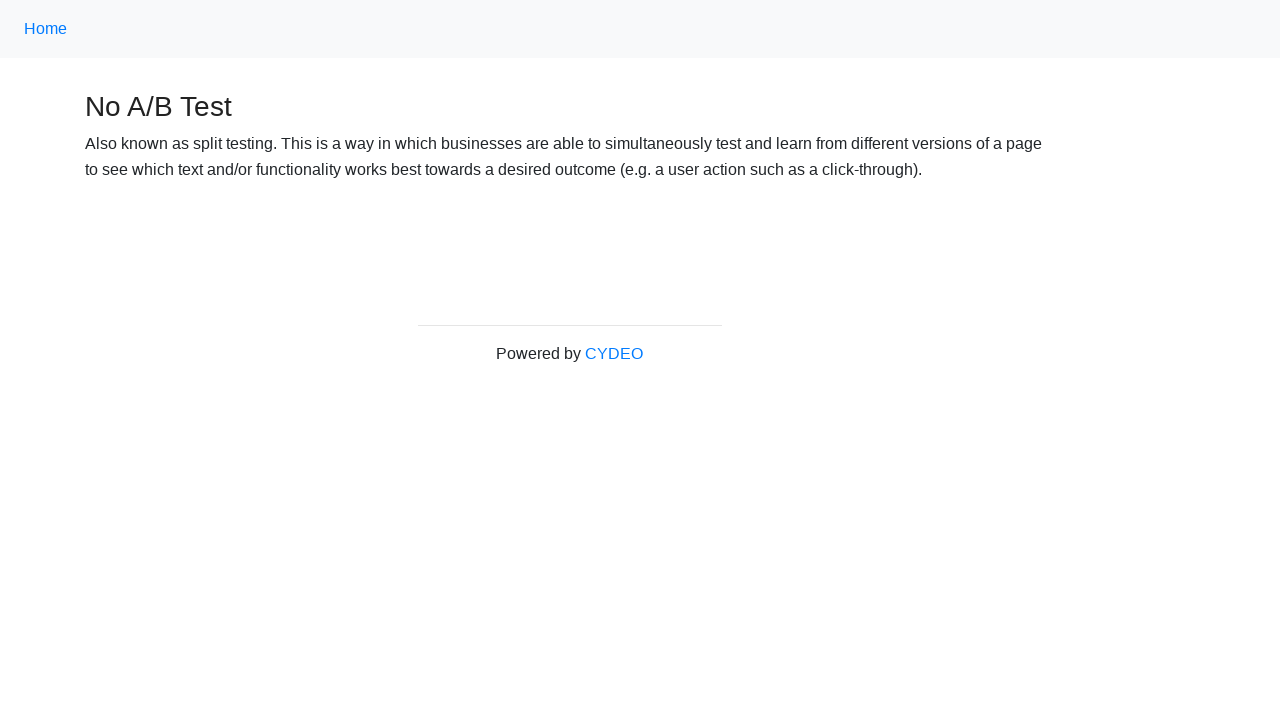

Waited for page load state
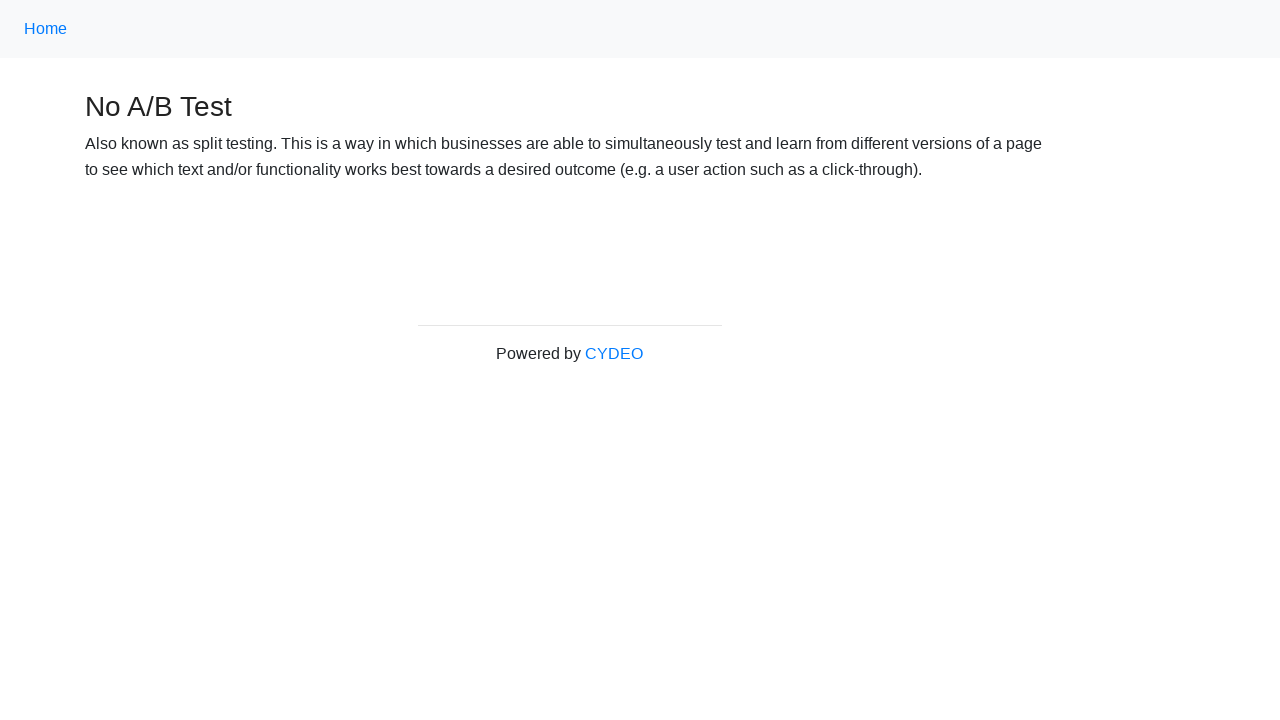

Verified page title is 'No A/B Test'
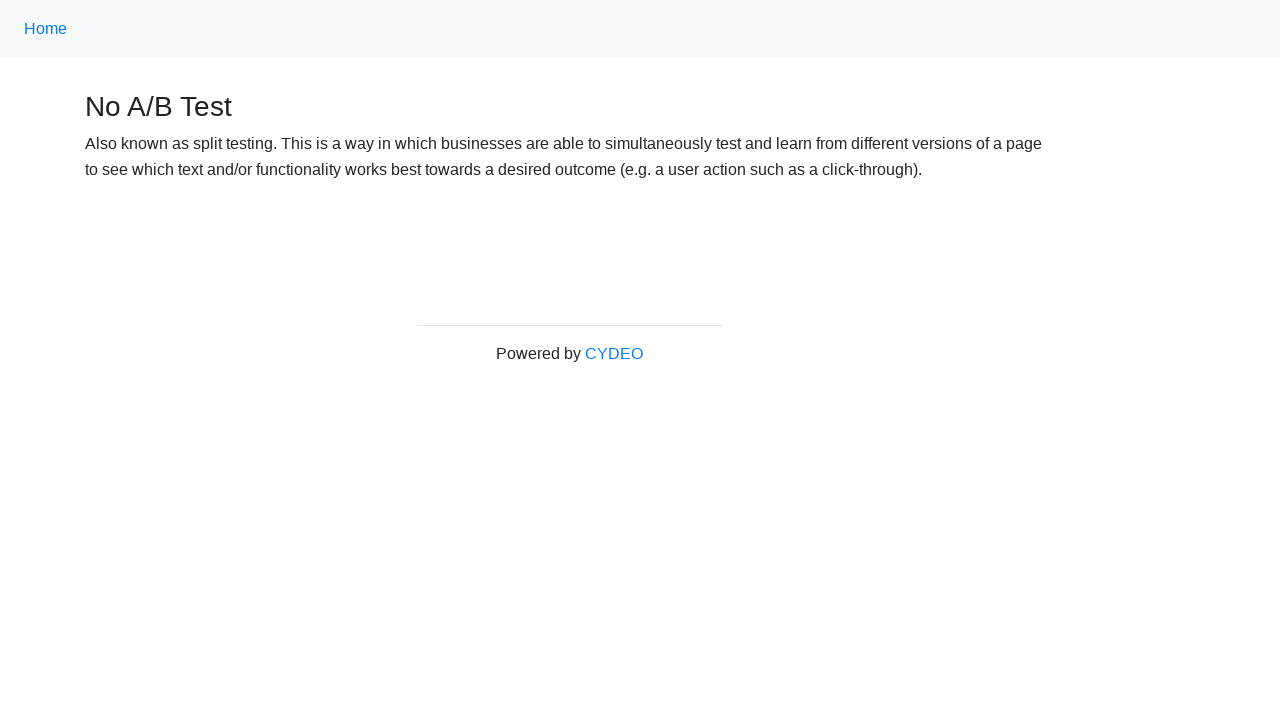

Navigated back to home page
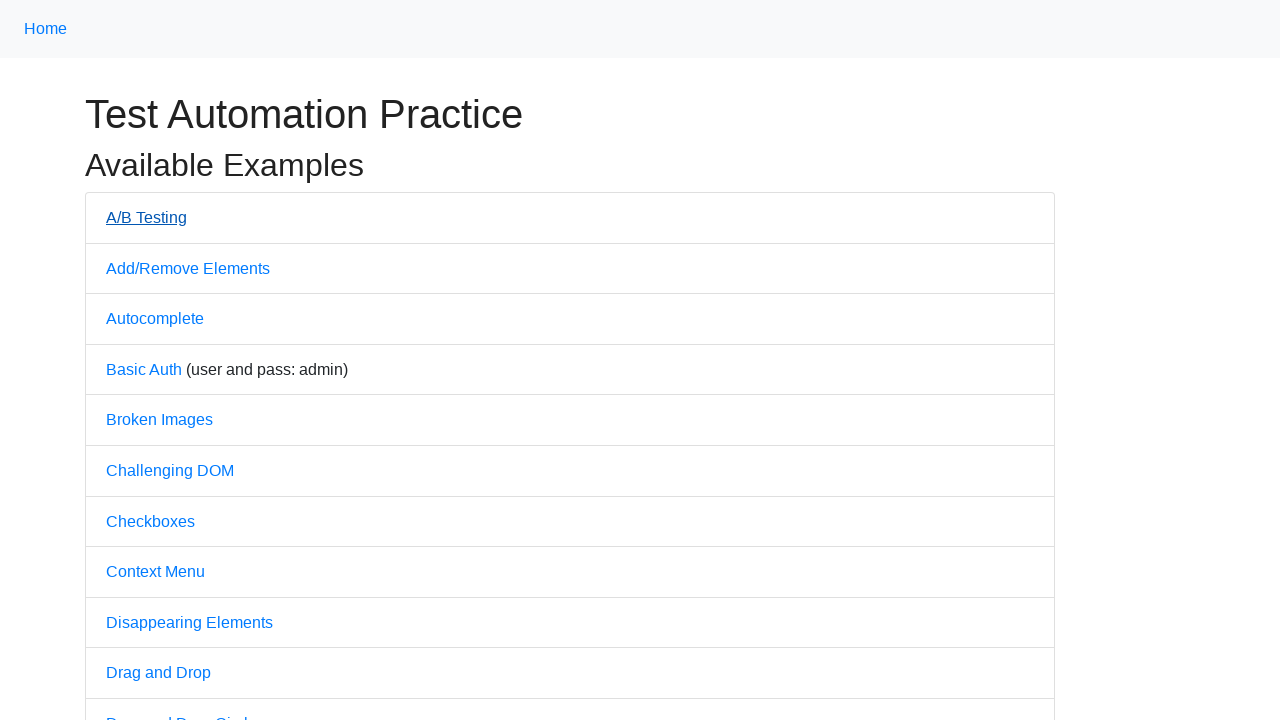

Waited for page load state
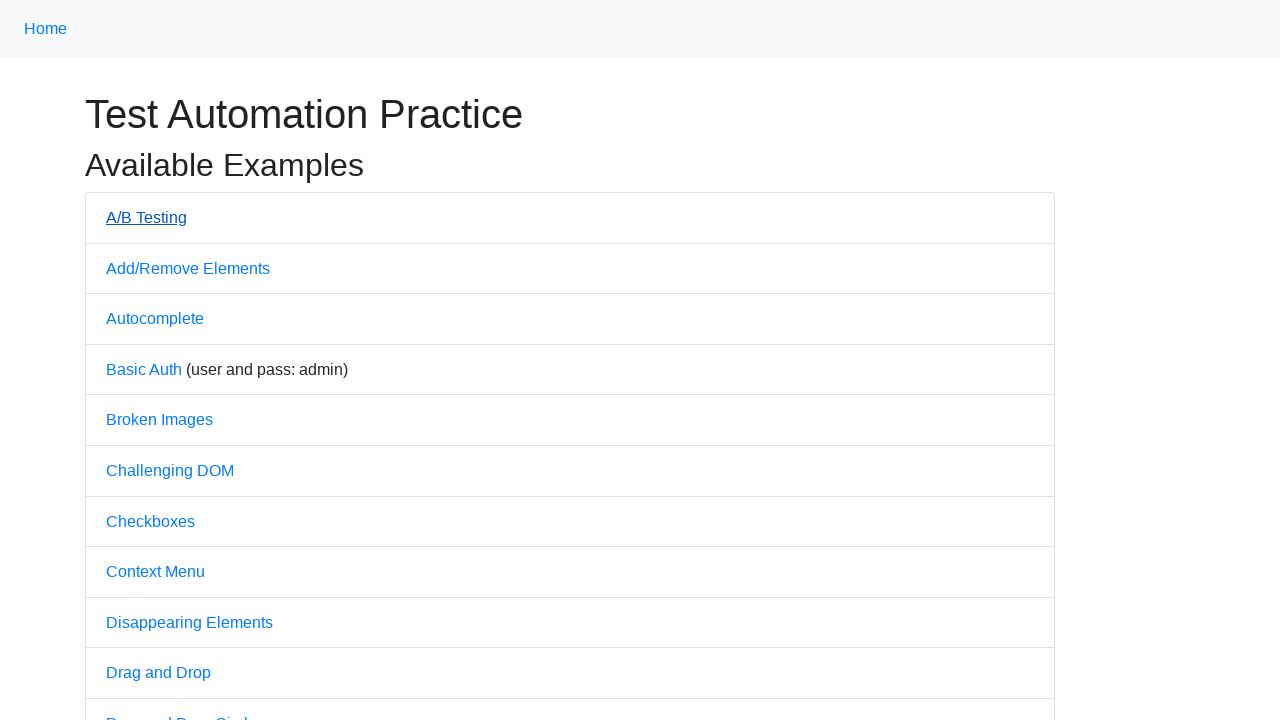

Verified page title is 'Practice'
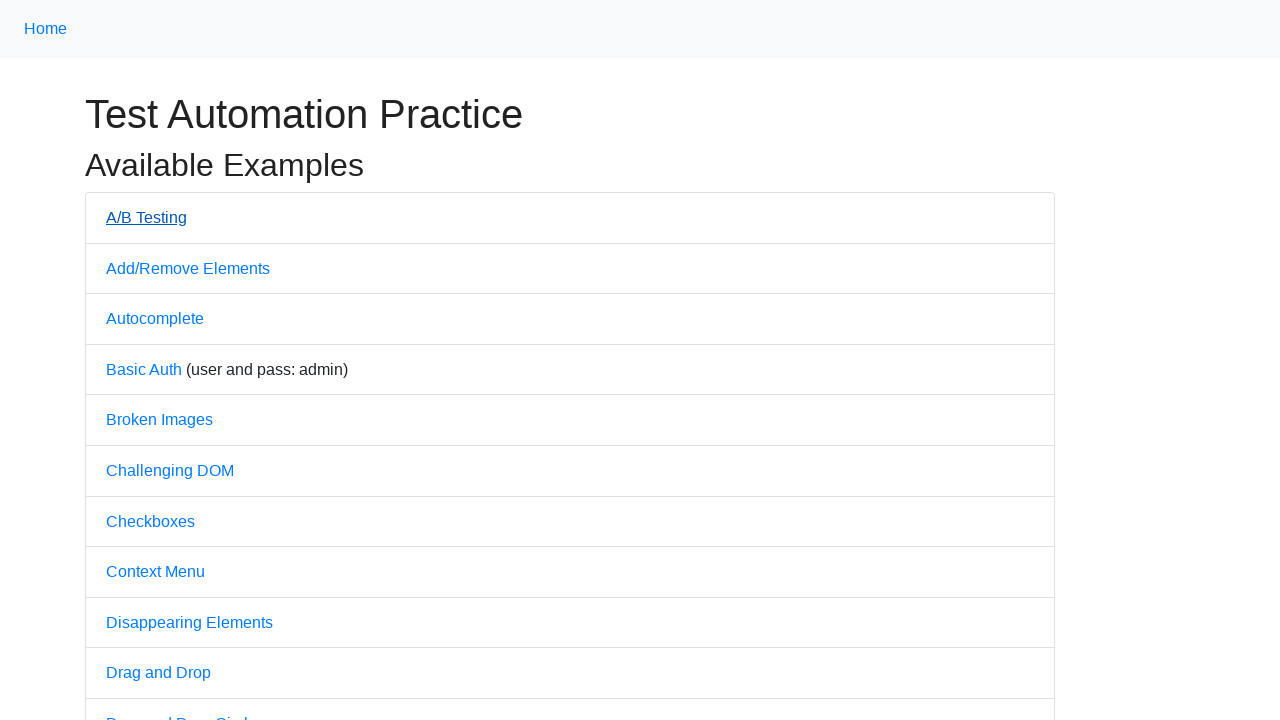

Clicked on 'Add/Remove Elements' link at (188, 268) on text=Add/Remove Elements
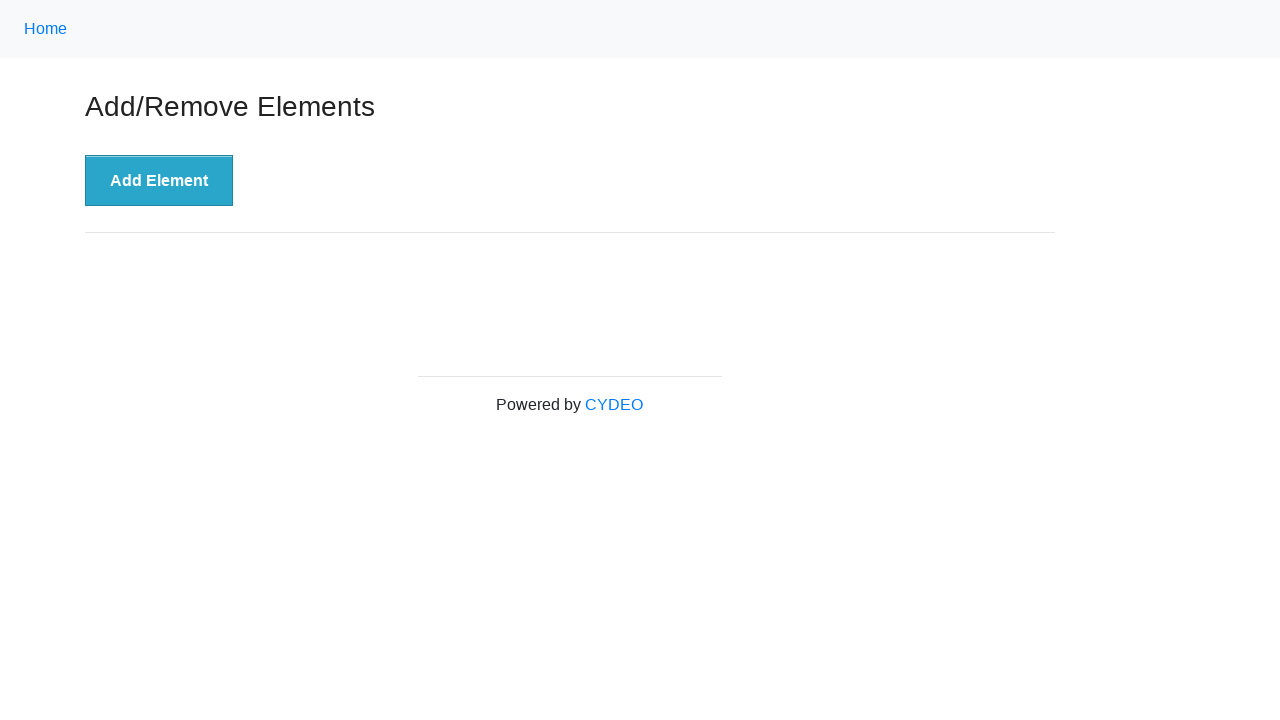

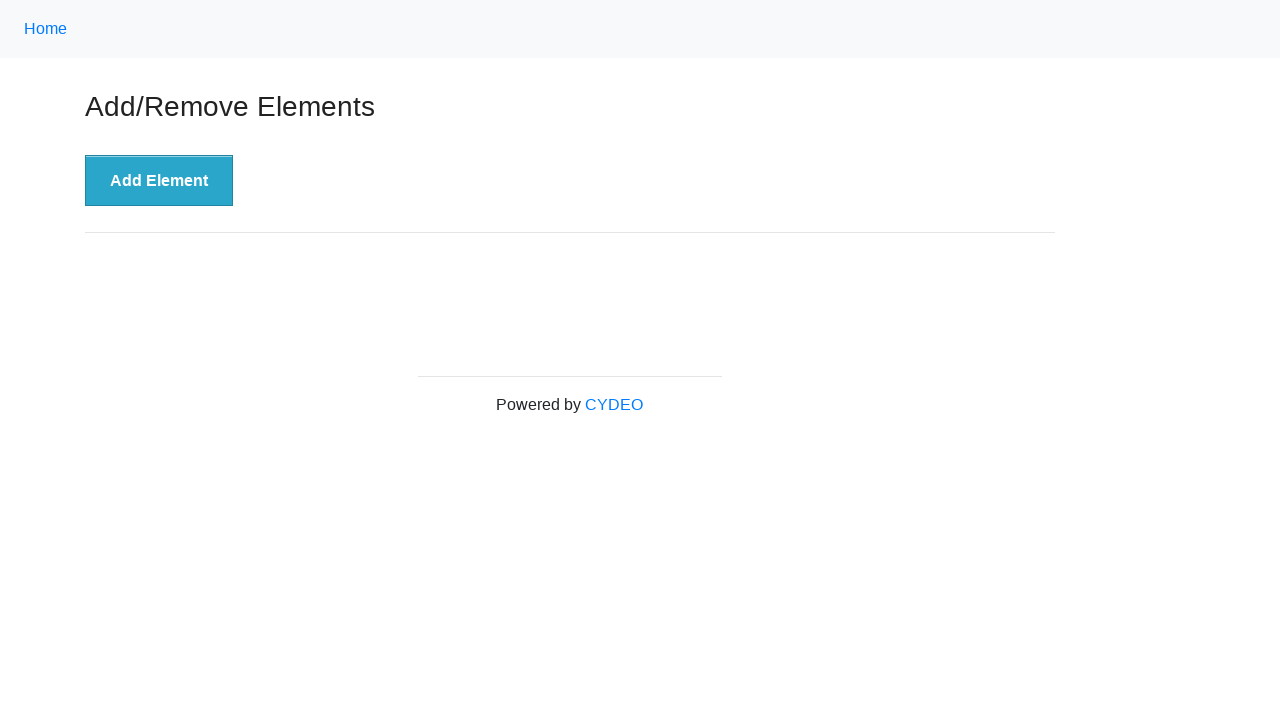